Navigates to a contact page and captures a screenshot of the page

Starting URL: https://testingshastra.com/contact-us

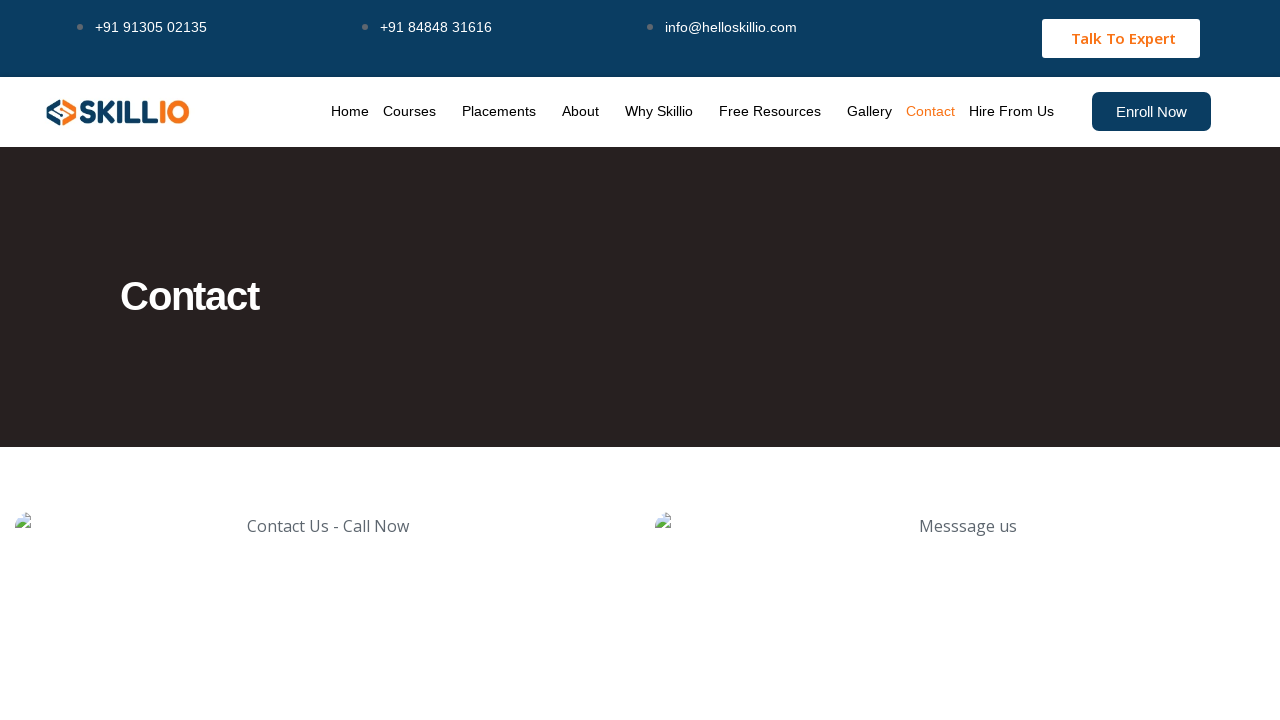

Captured screenshot of contact page at https://testingshastra.com/contact-us
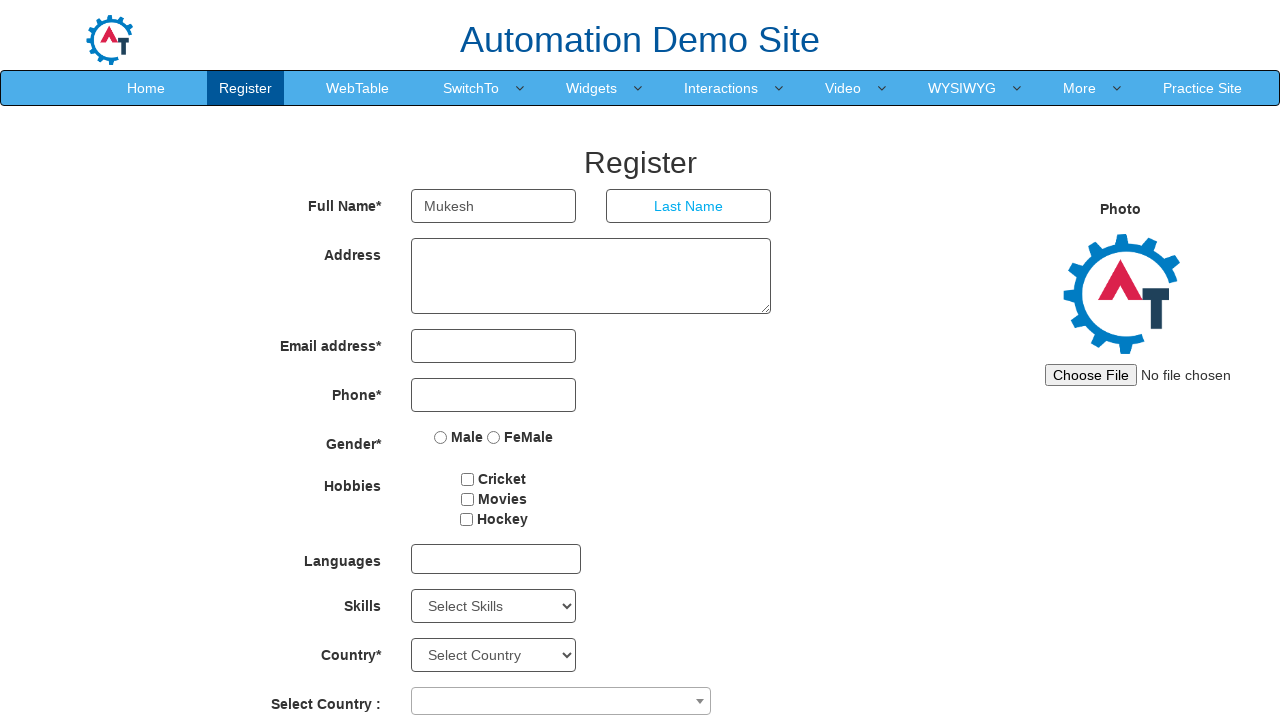

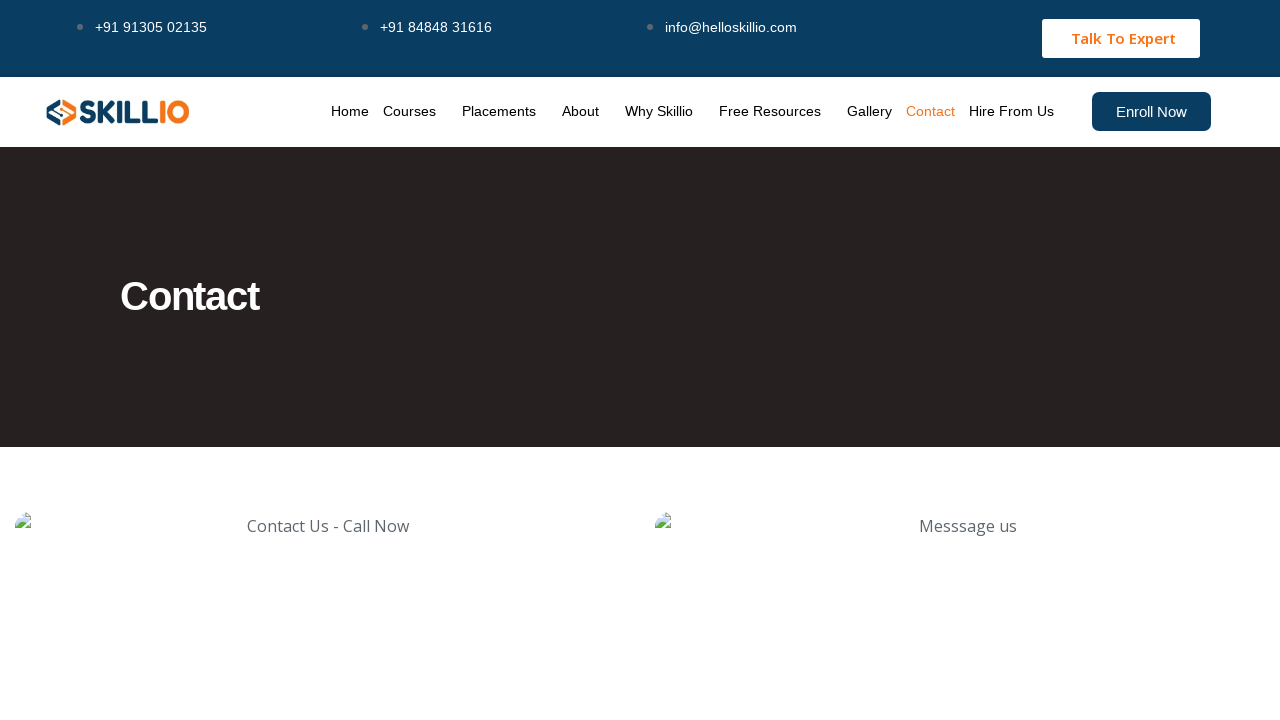